Tests a registration form by filling in first name, last name, and email fields, then submitting and verifying the success message.

Starting URL: https://suninjuly.github.io/registration1.html

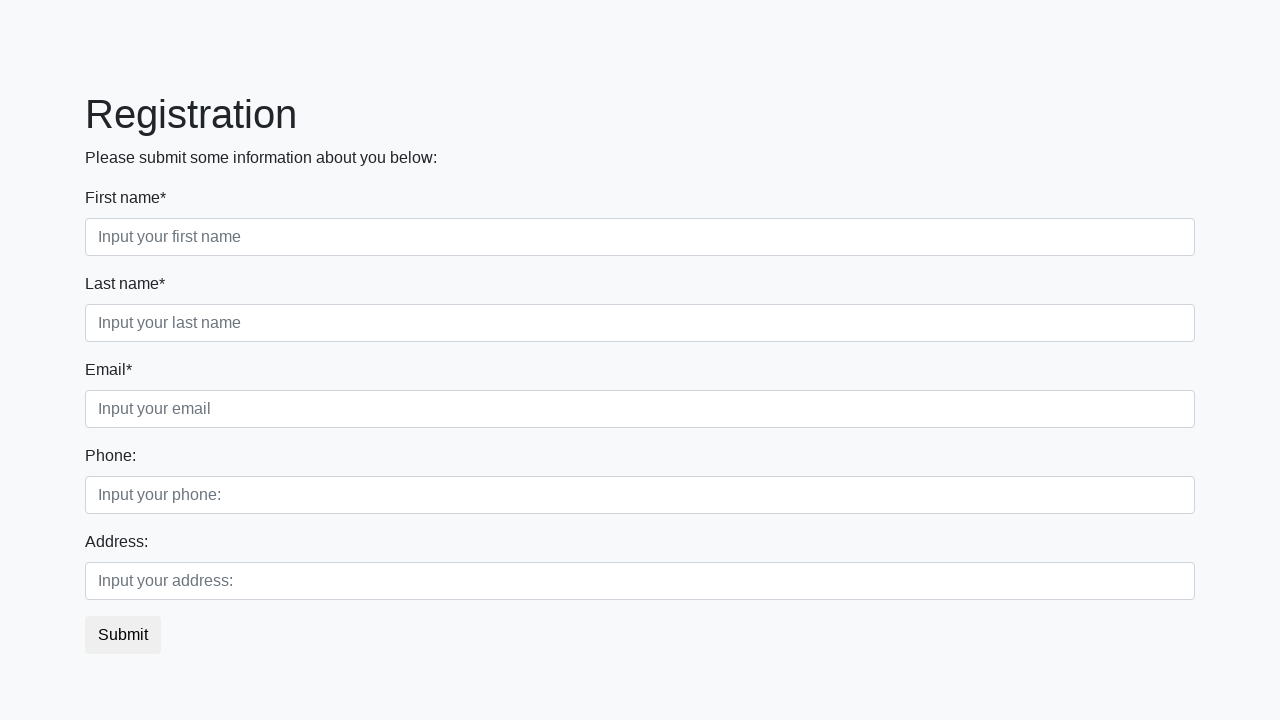

Filled first name field with 'Soya' on input[placeholder='Input your first name']
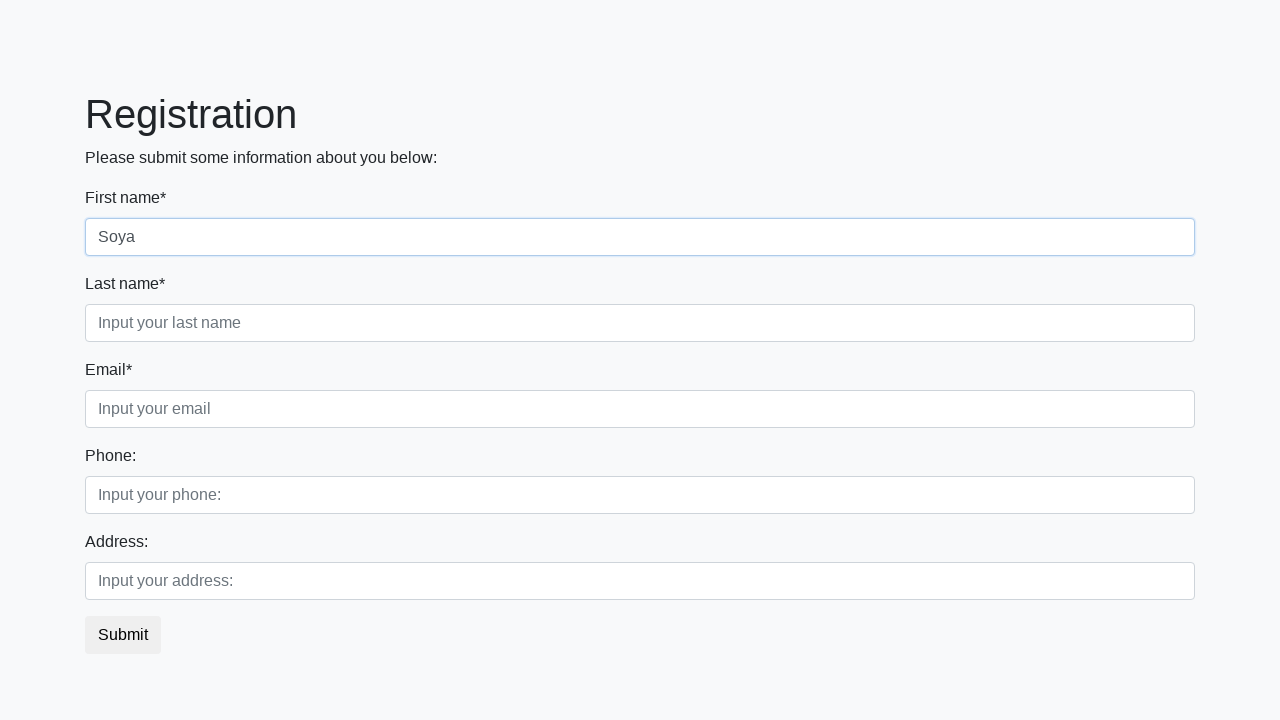

Filled last name field with 'Brown' on input[placeholder='Input your last name']
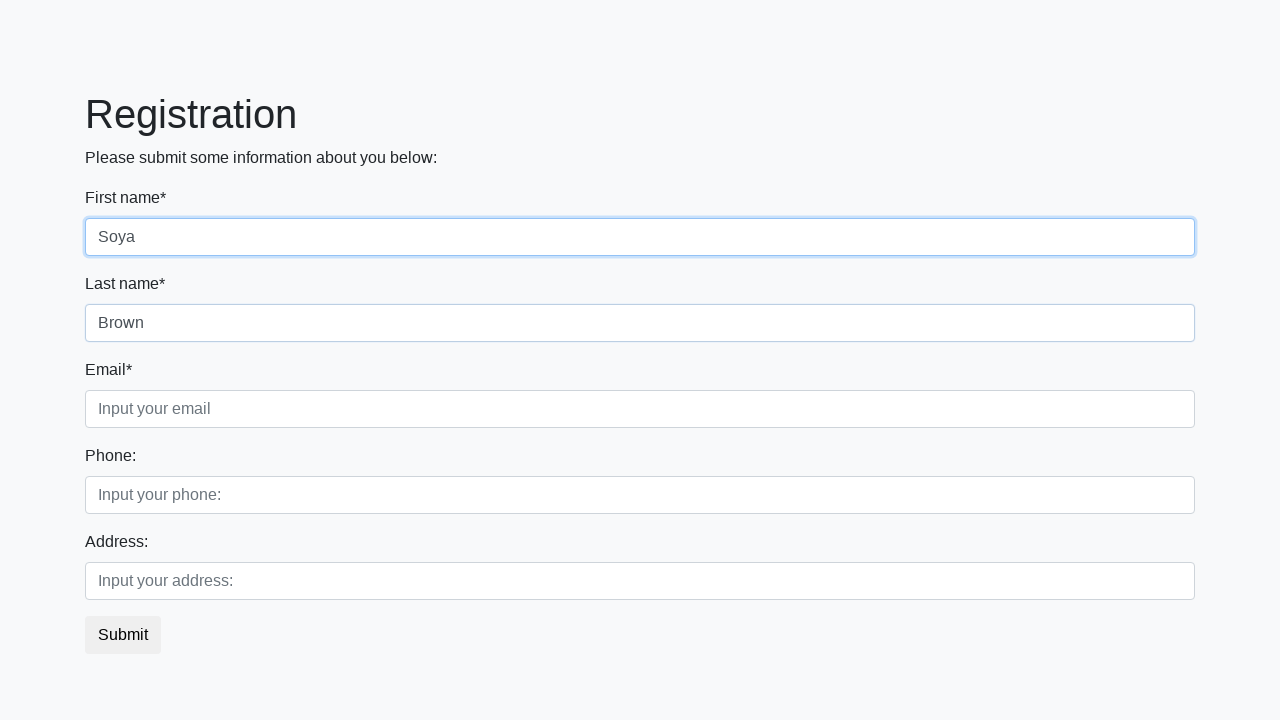

Filled email field with 'sonyabrown@mail.ru' on input[placeholder='Input your email']
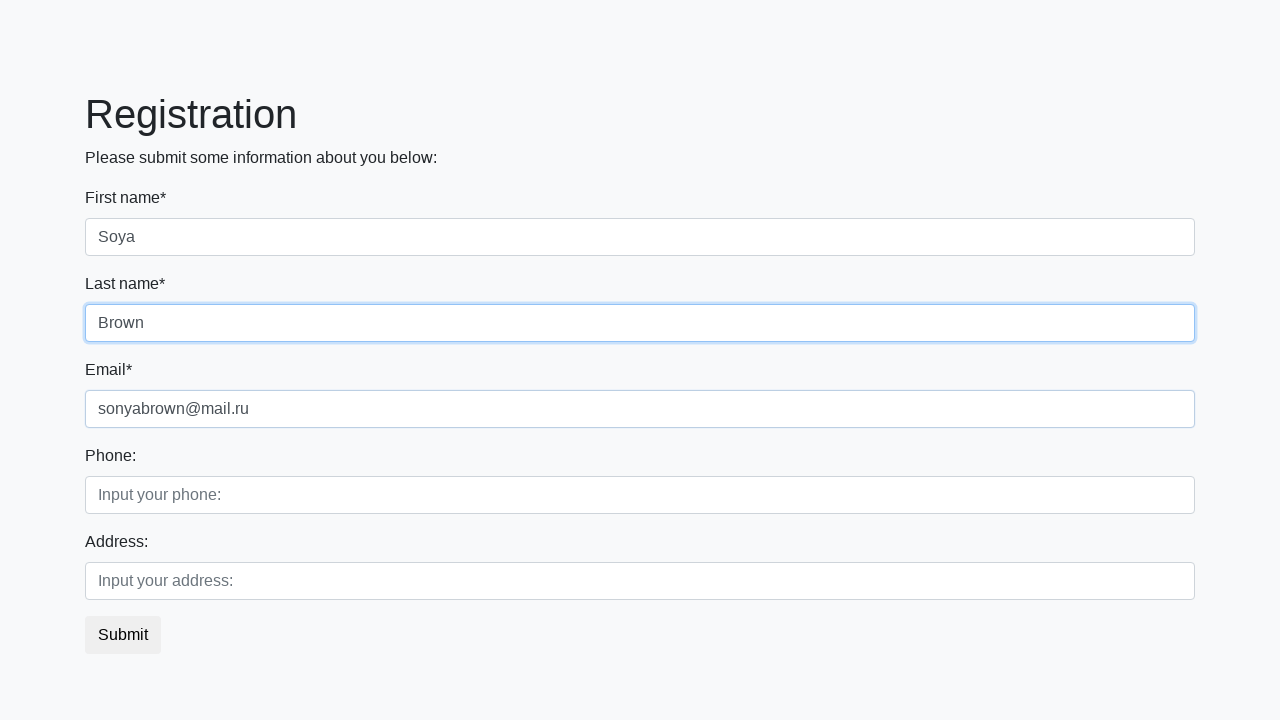

Clicked submit button at (123, 635) on button.btn
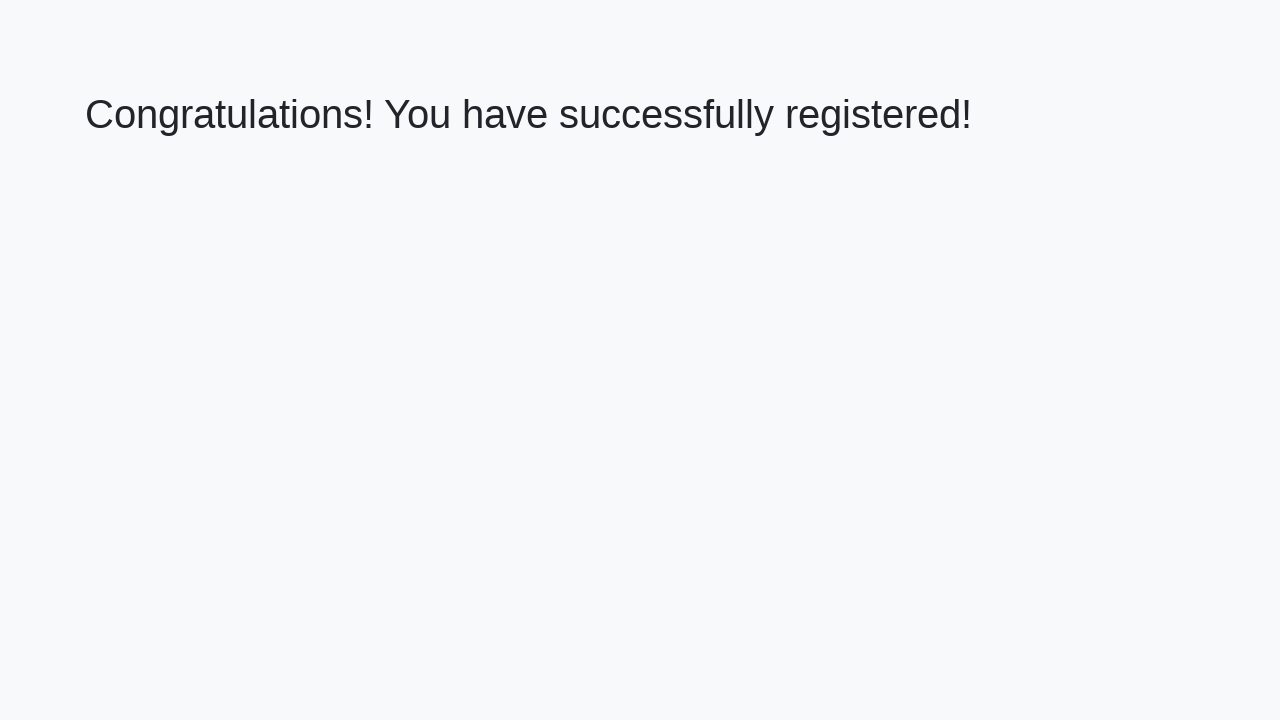

Success message loaded
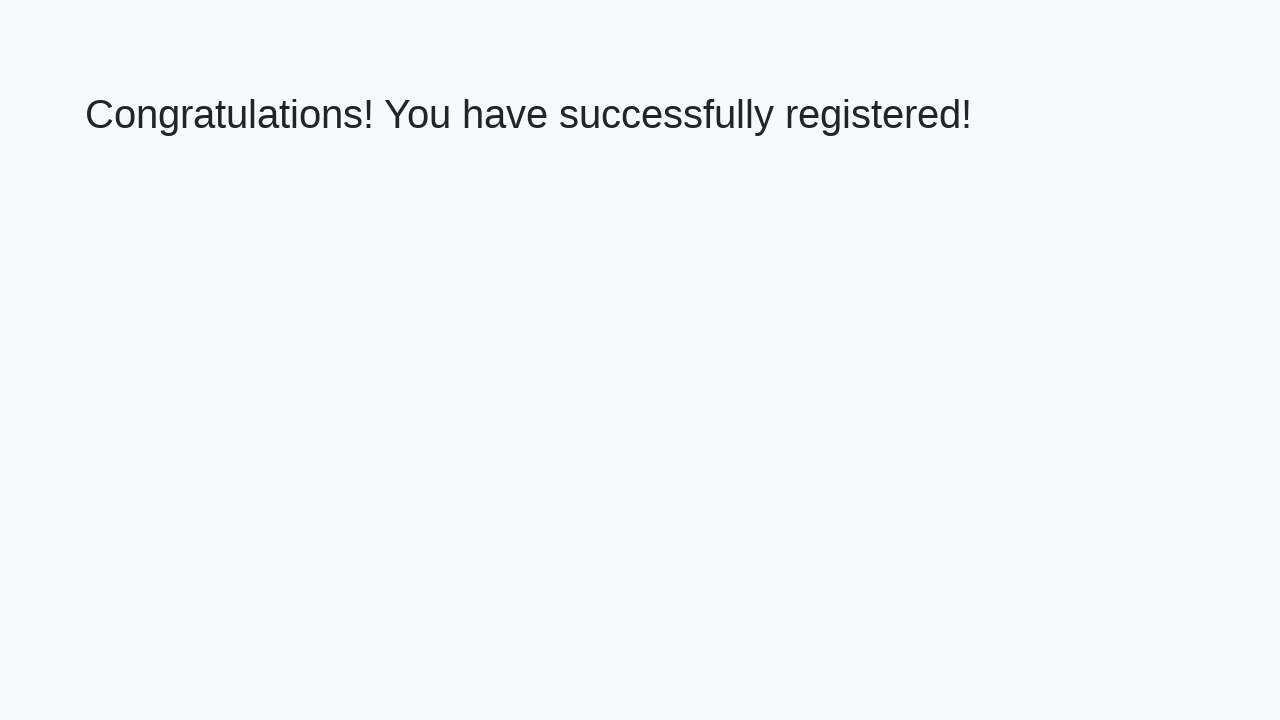

Retrieved welcome text: 'Congratulations! You have successfully registered!'
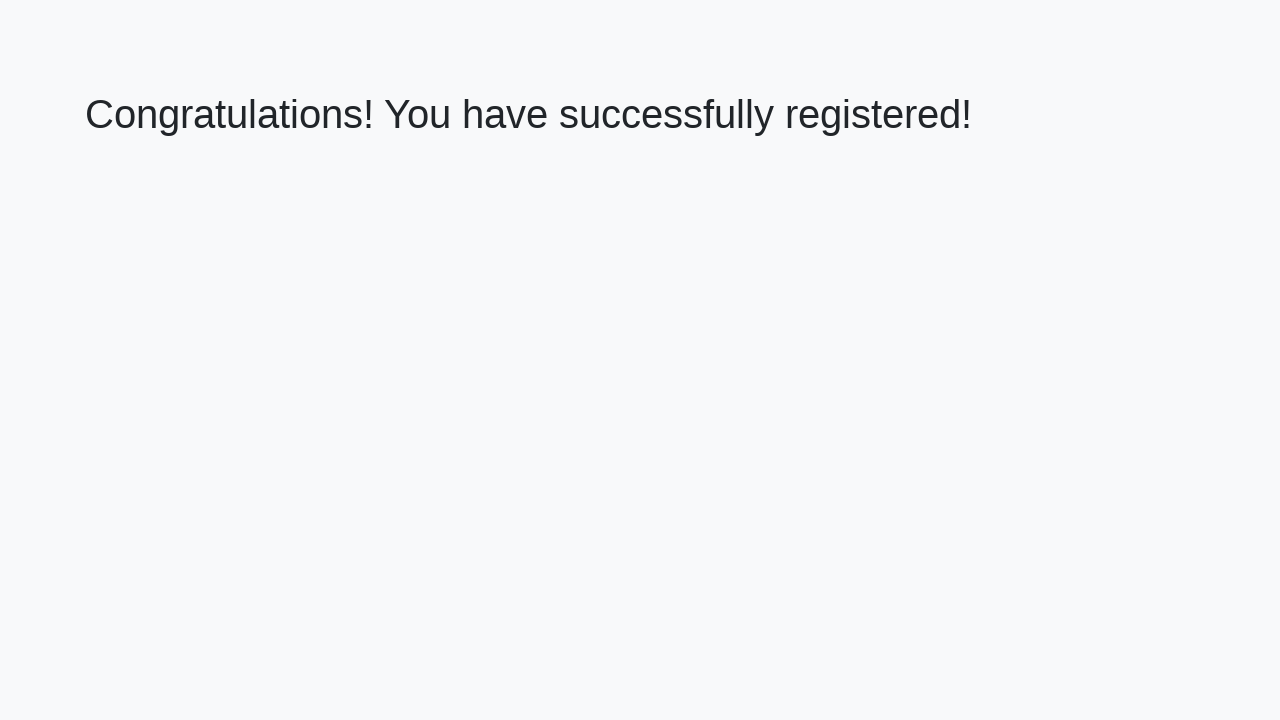

Verified success message matches expected text
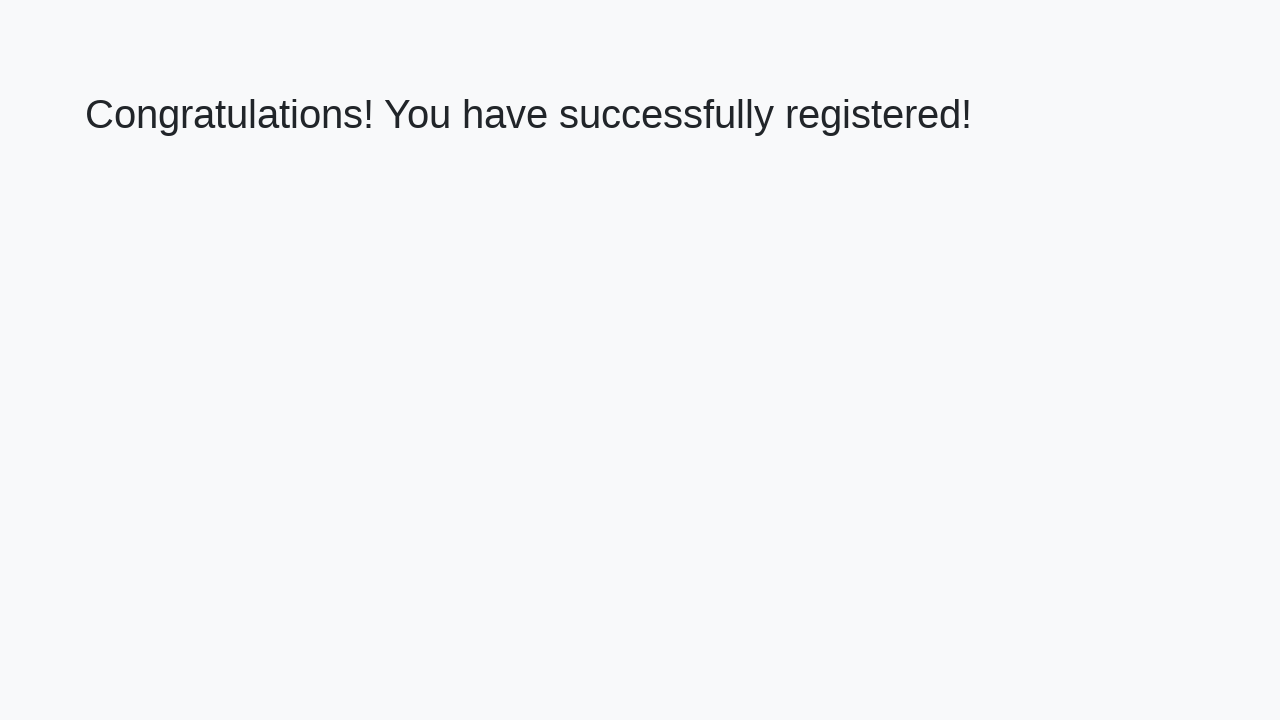

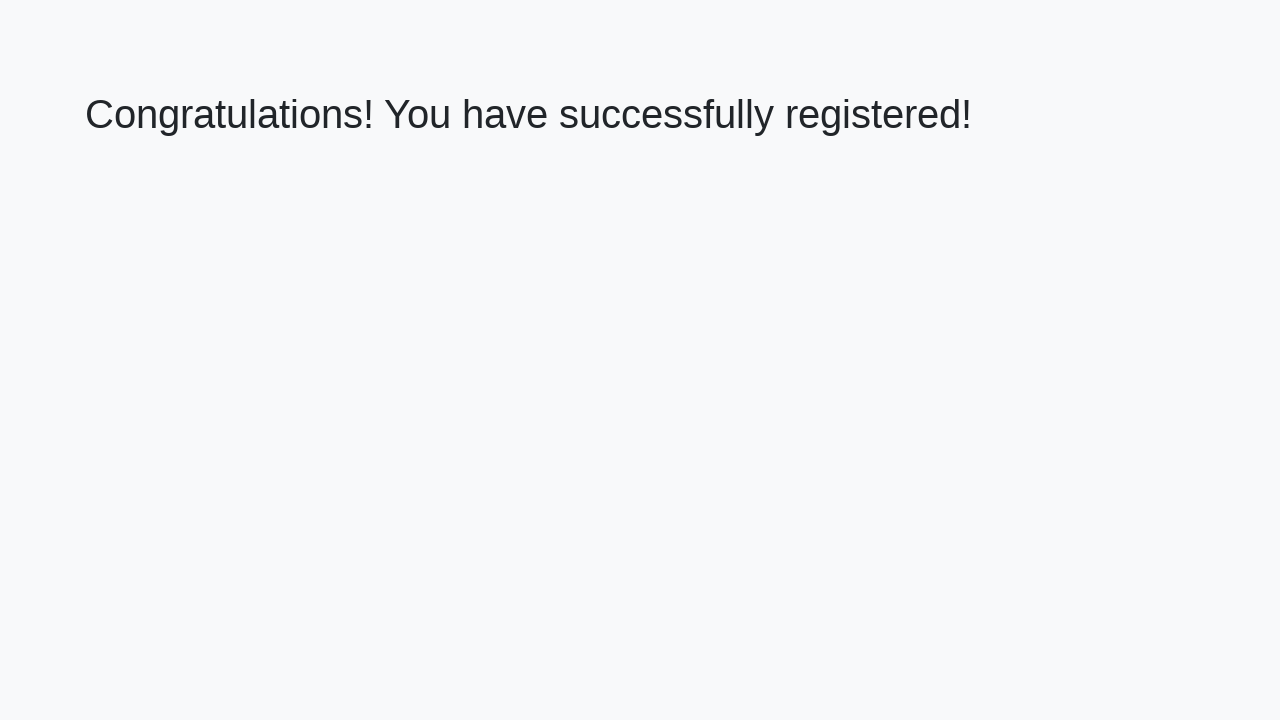